Navigates to the mouse event lesson and performs a single click on the click area

Starting URL: https://material.playwrightvn.com/

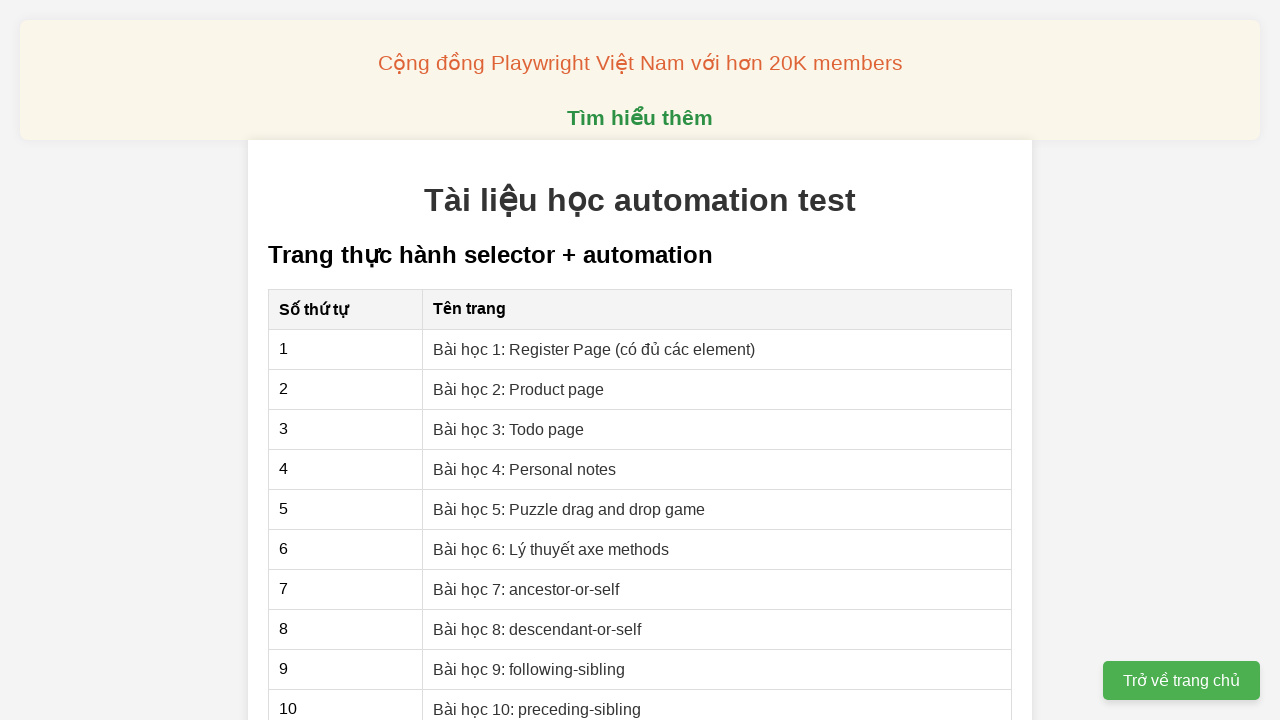

Navigated to mouse event lesson (018-mouse.html) at (510, 360) on xpath=//a[@href='018-mouse.html']
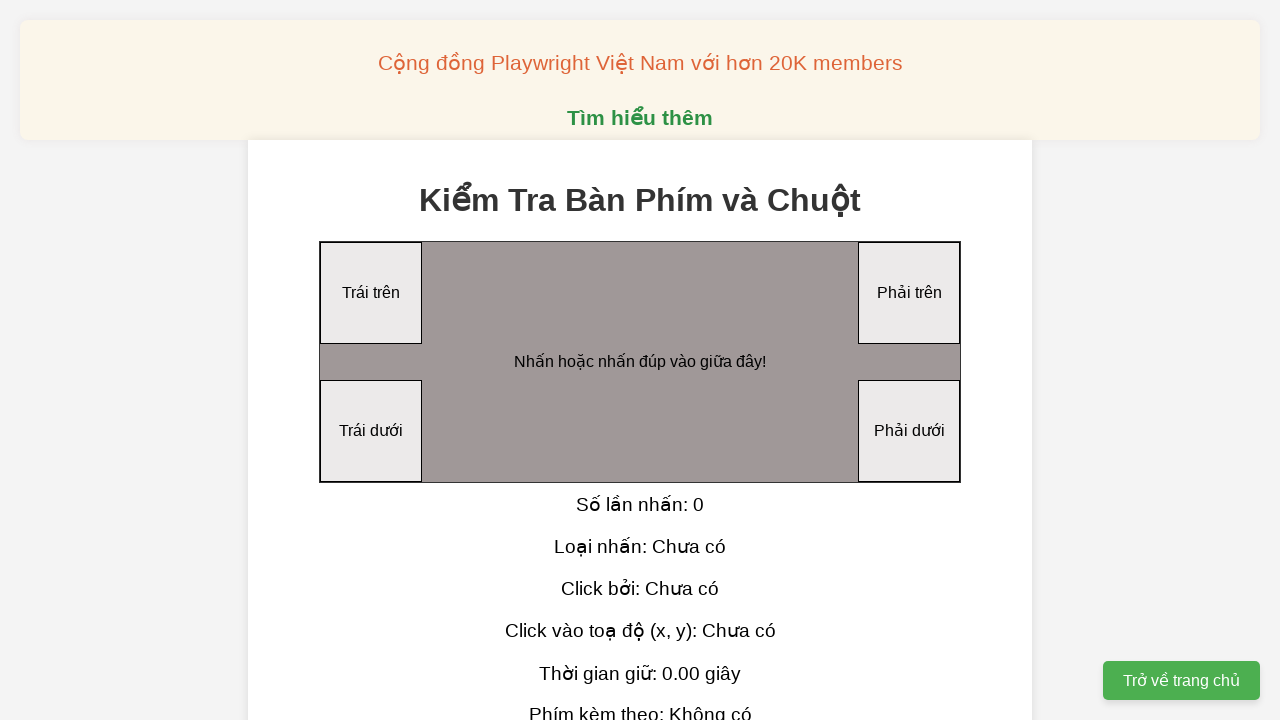

Performed single click on the click area at (640, 362) on xpath=//div[@id='clickArea']
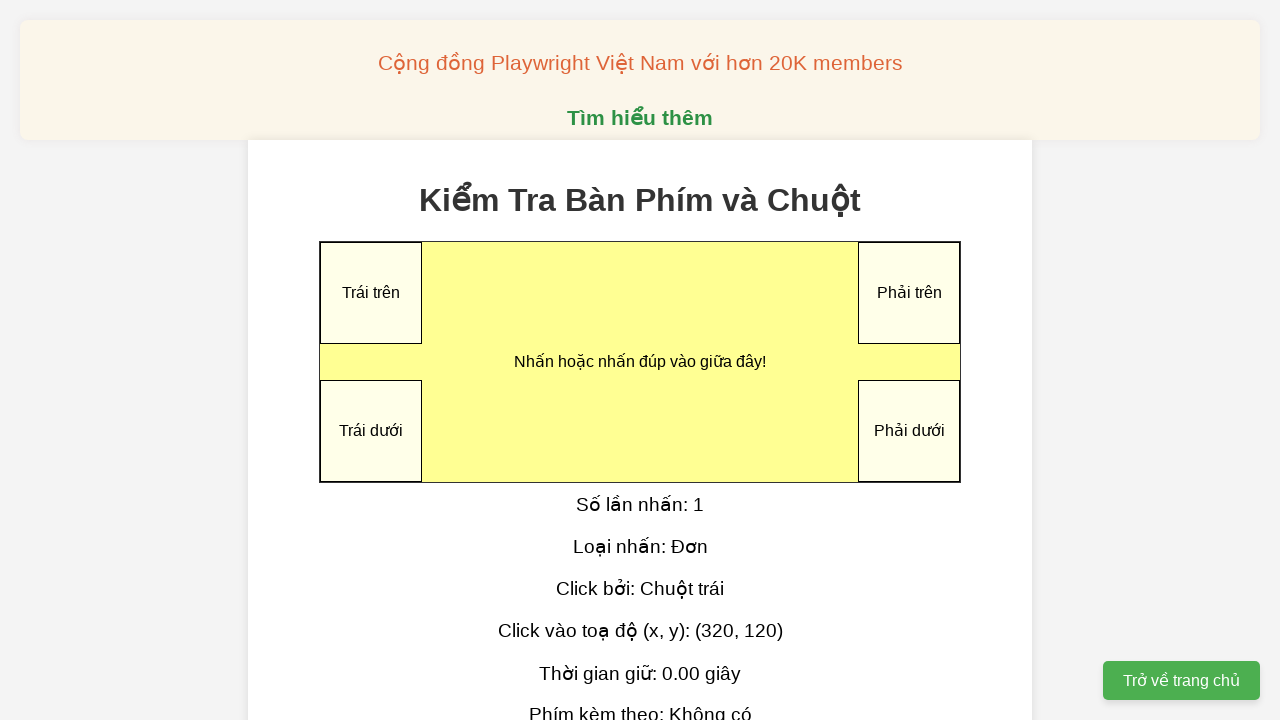

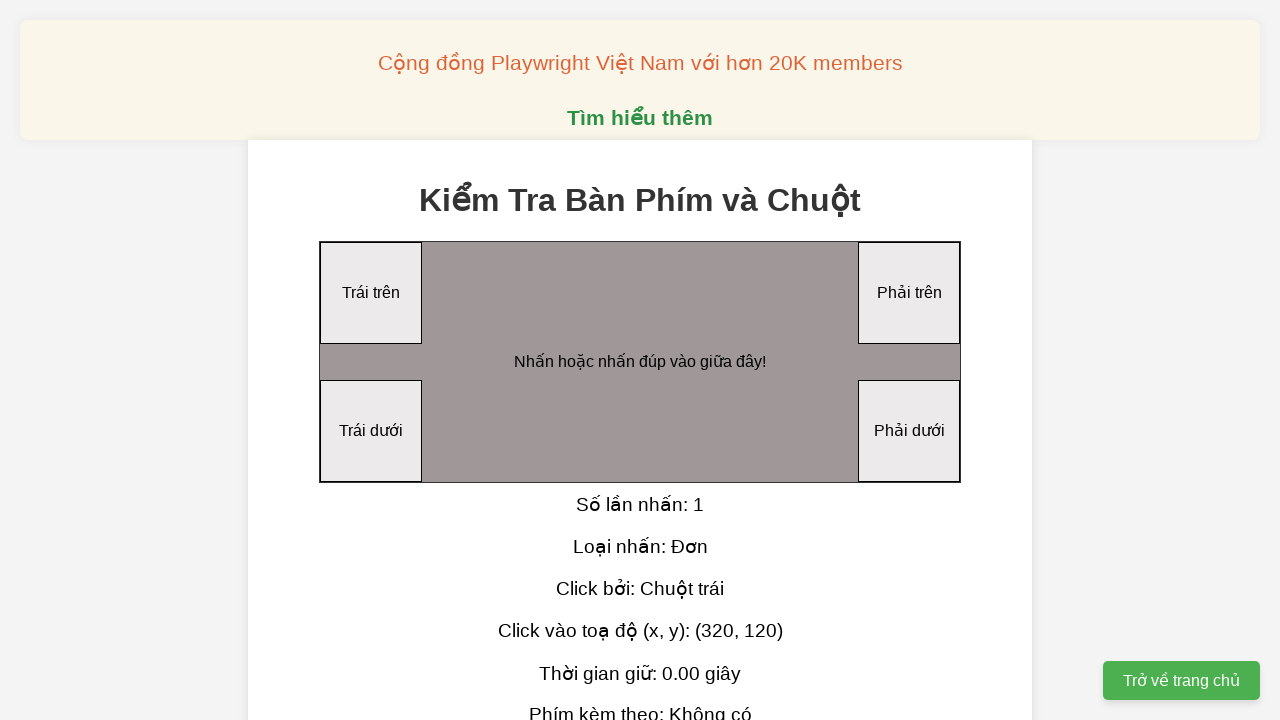